Tests navigation across multiple pages of the ProdigiDesk website and verifies that content loads properly after scrolling on each page.

Starting URL: https://prodigidesk.ai/welcome

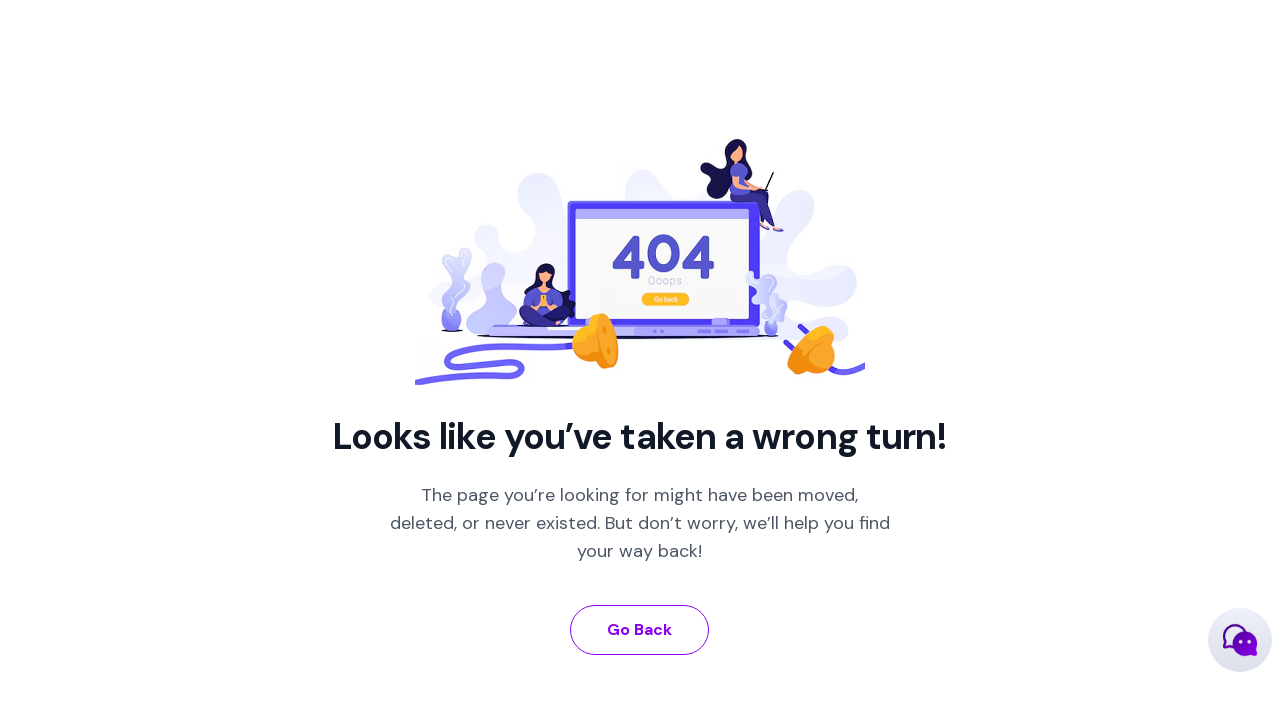

Scrolled through welcome page 10 times to load all content
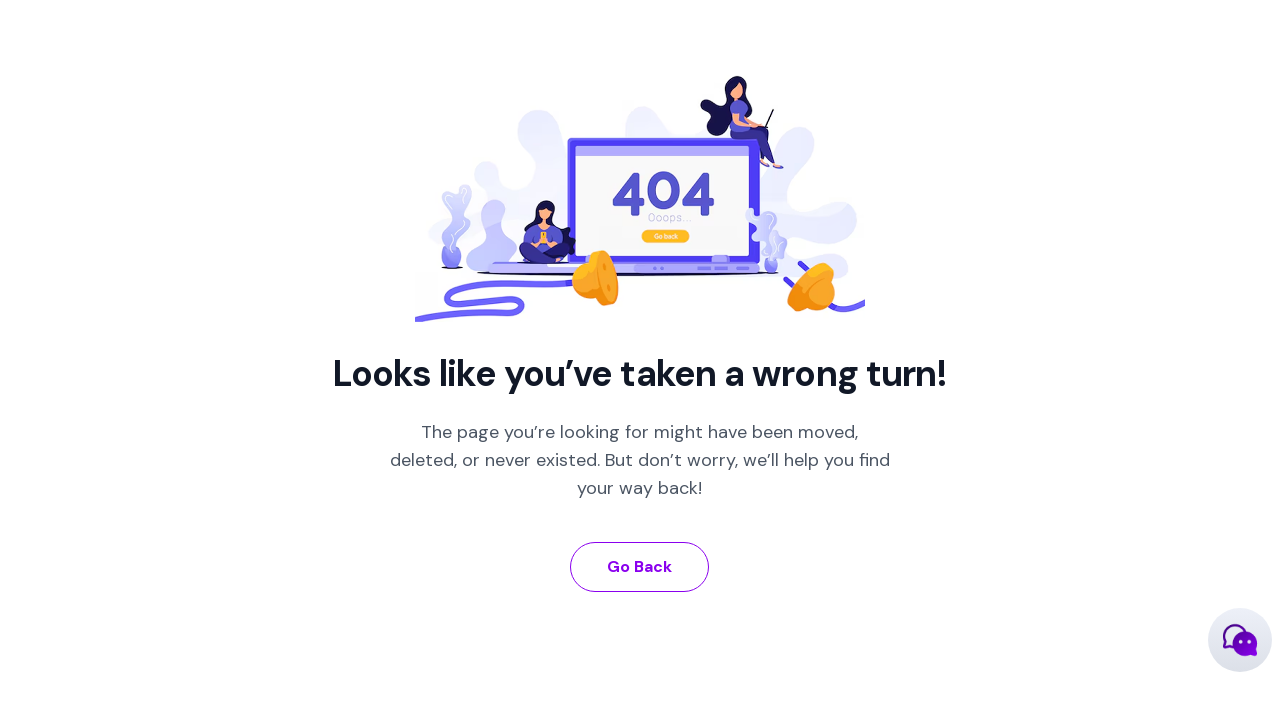

Verified body element is present on welcome page
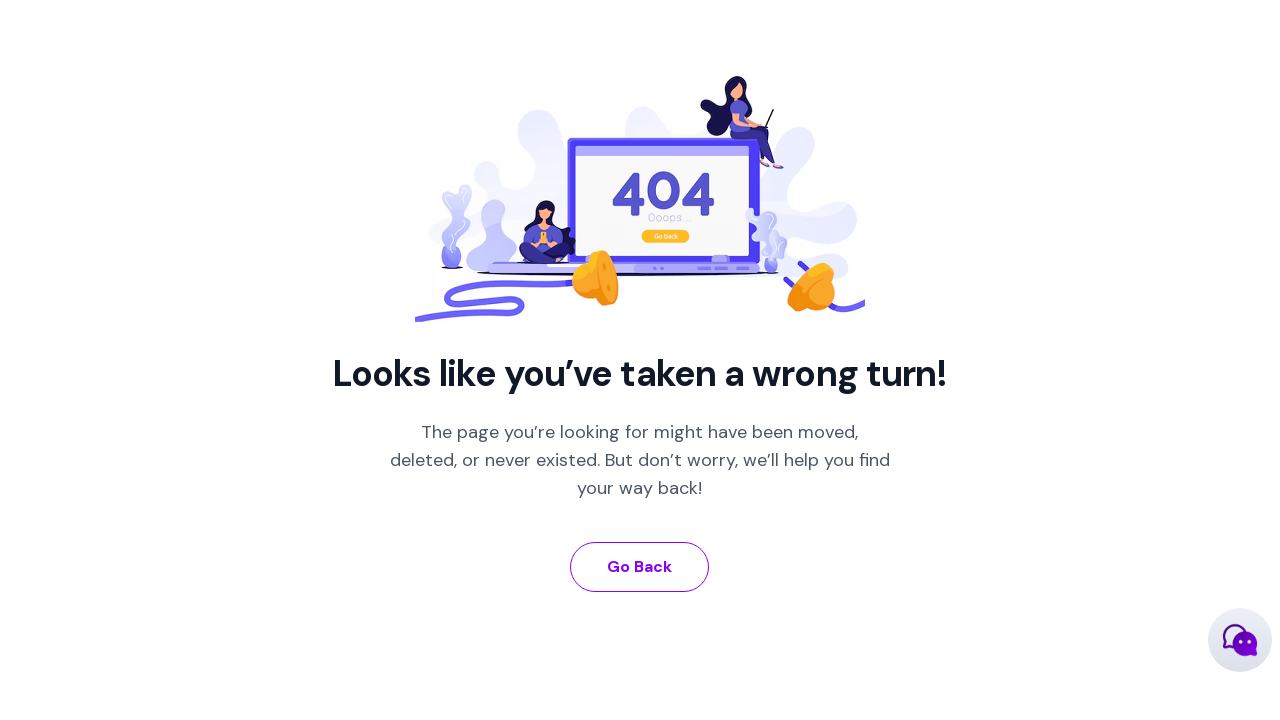

Navigated to https://prodigidesk.ai/usecases
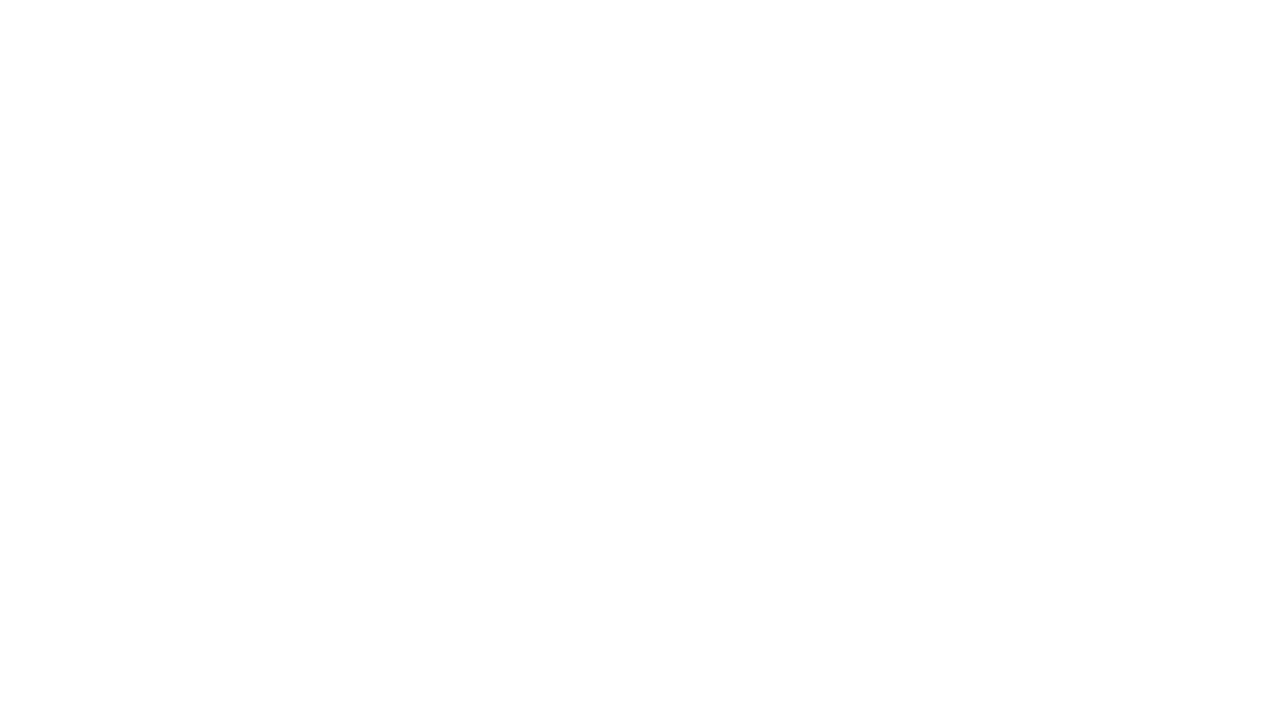

Scrolled through usecases page 10 times to load all content
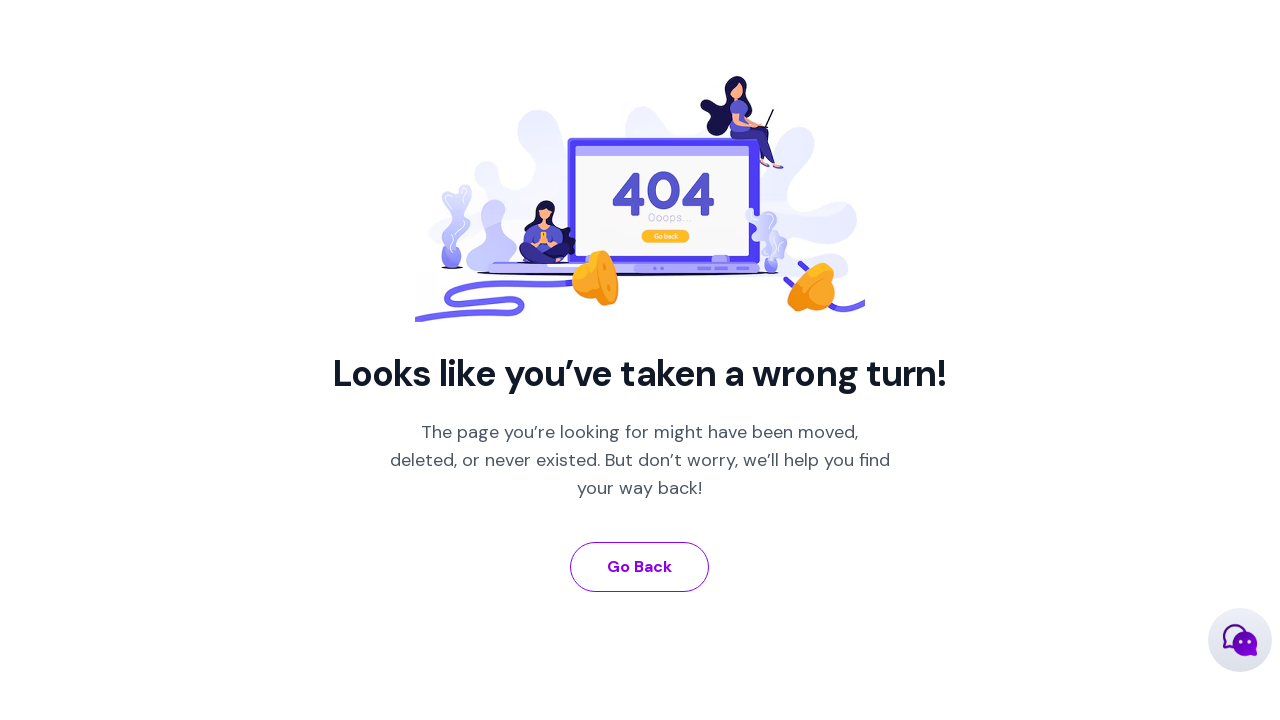

Verified body element is present on usecases page
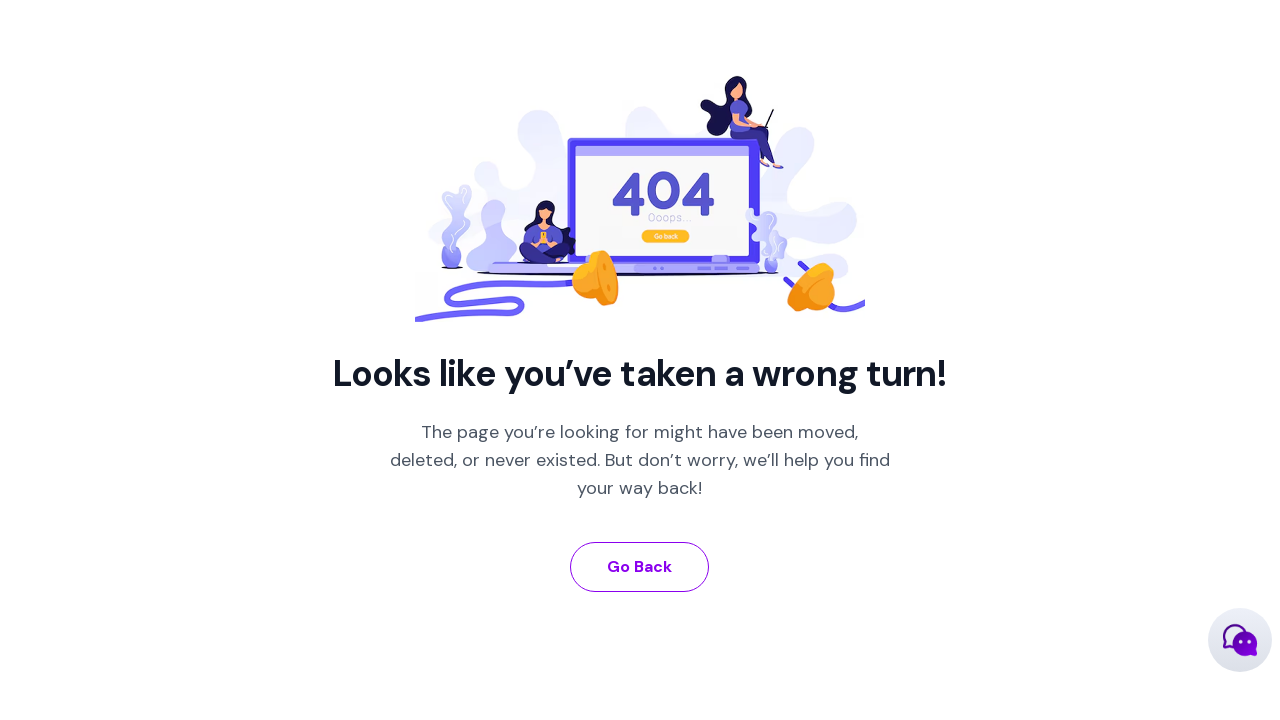

Navigated to https://prodigidesk.ai/allServices
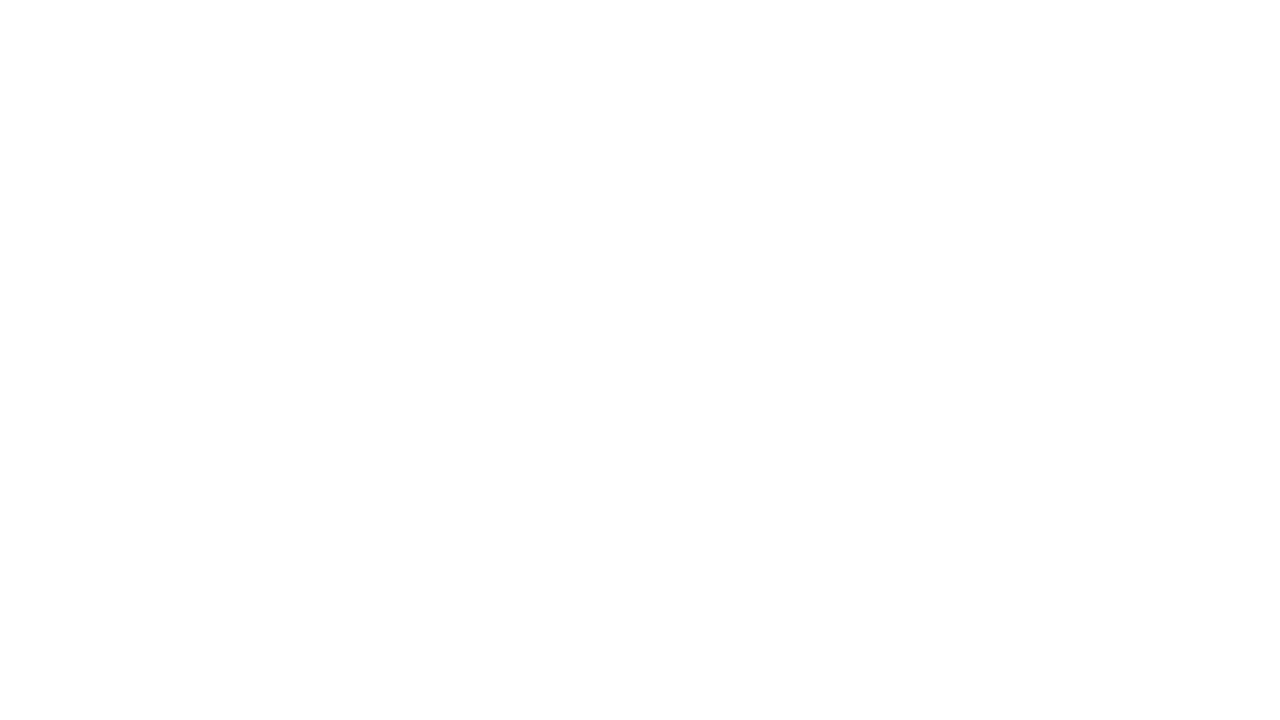

Scrolled through allServices page 10 times to load all content
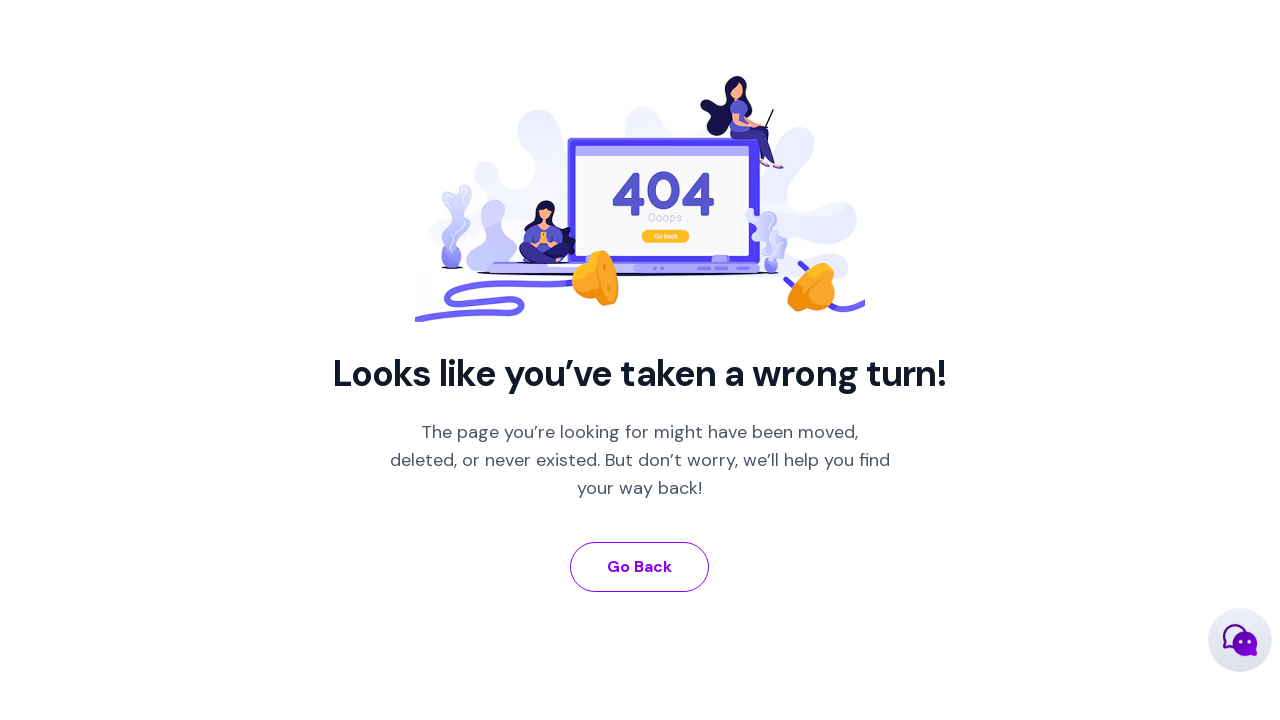

Verified body element is present on allServices page
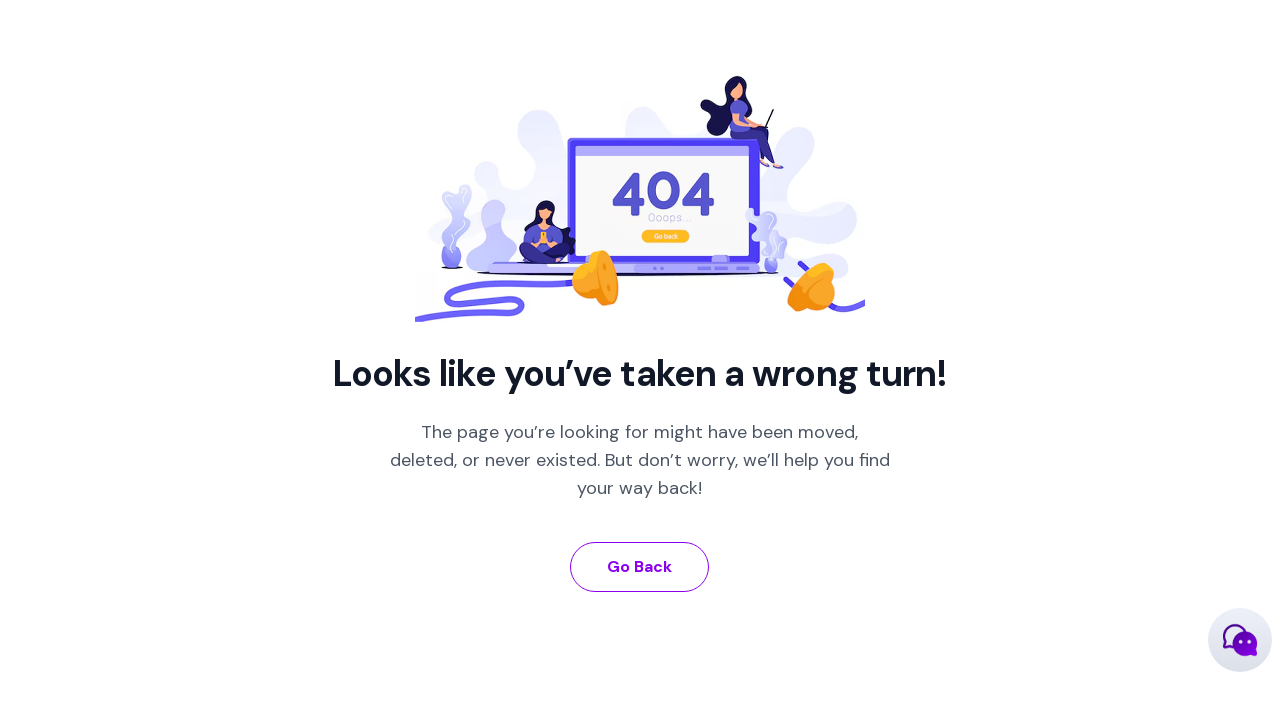

Navigated to https://prodigidesk.ai/ProdigiDesk
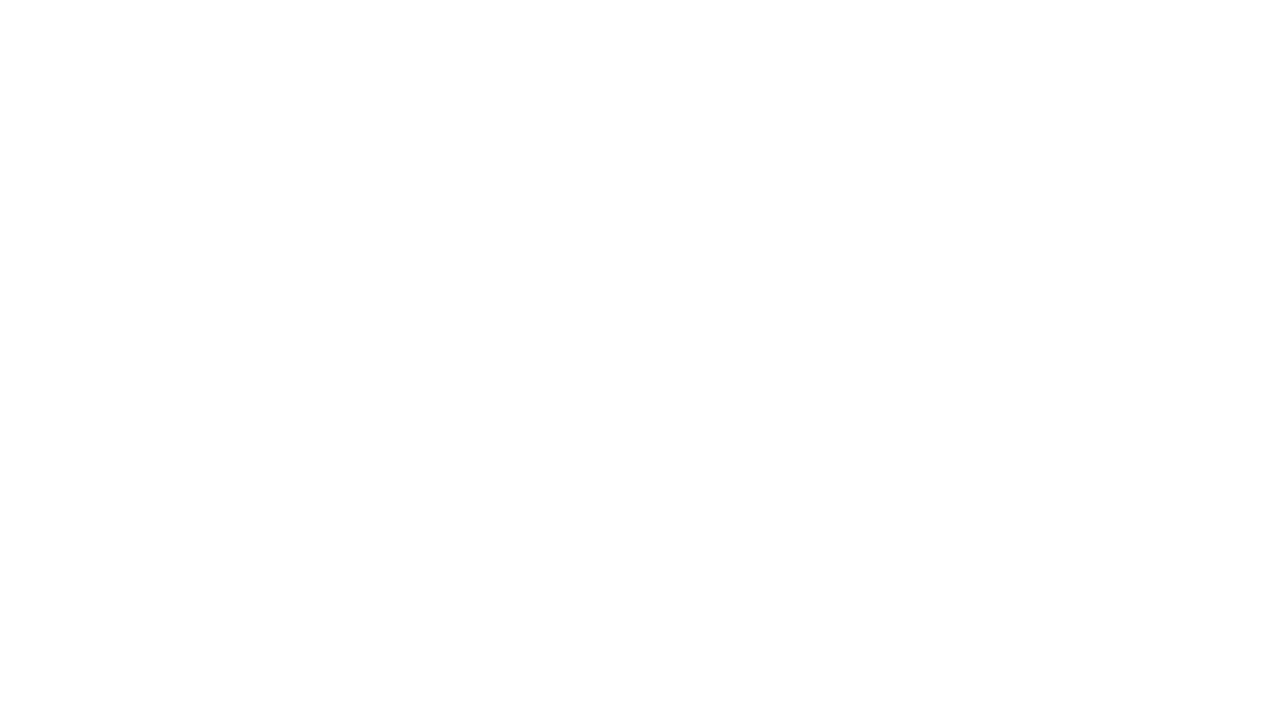

Scrolled through ProdigiDesk page 10 times to load all content
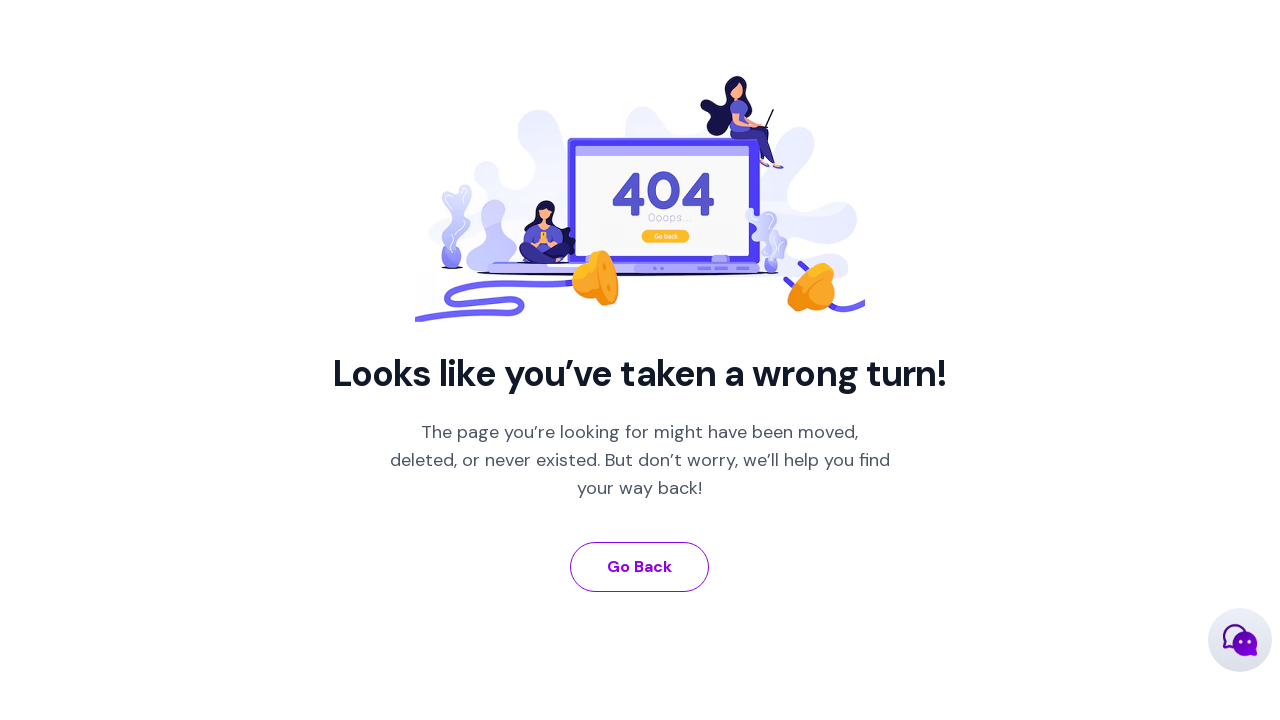

Verified body element is present on ProdigiDesk page
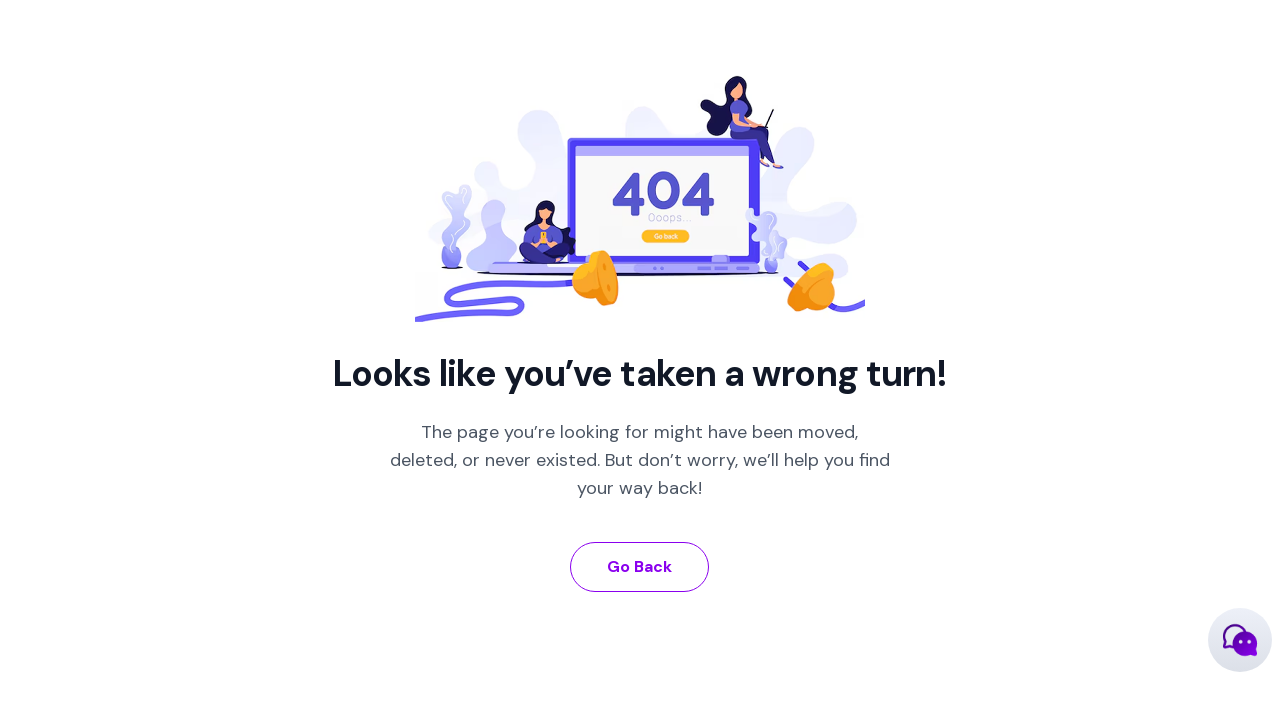

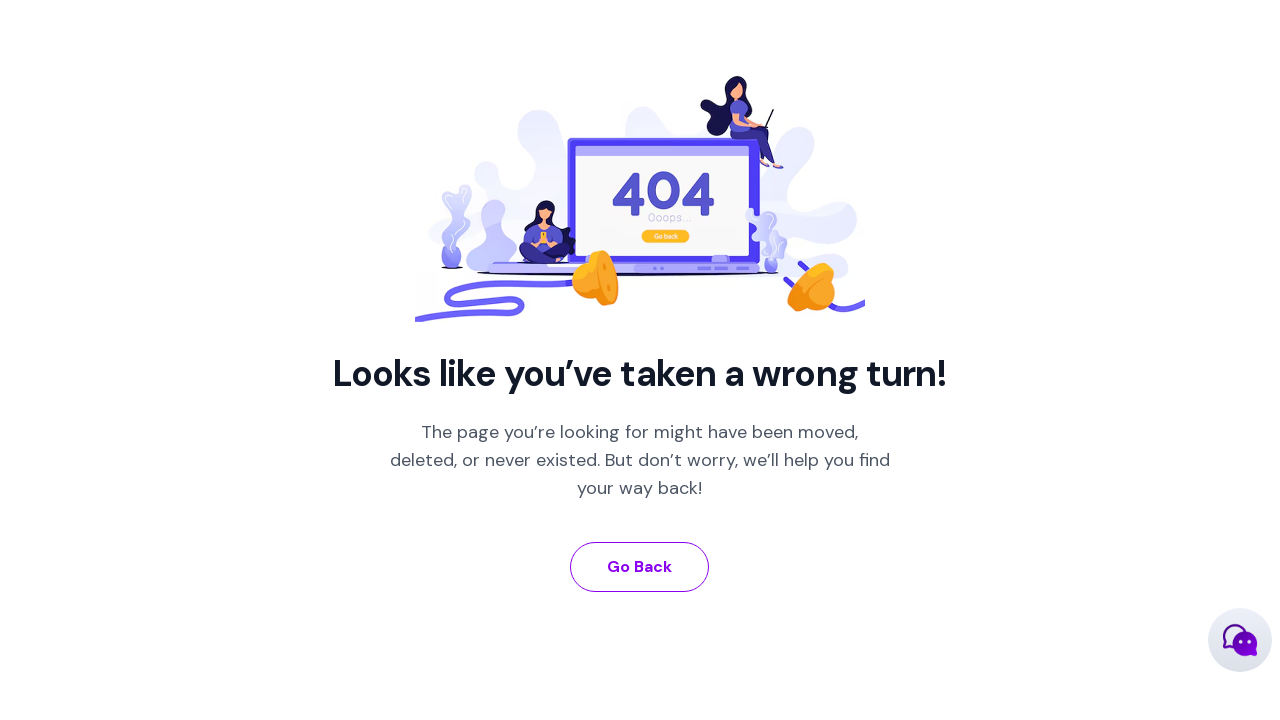